Navigates to Jumia Nigeria homepage and verifies the page title is correct

Starting URL: https://www.jumia.com.ng/

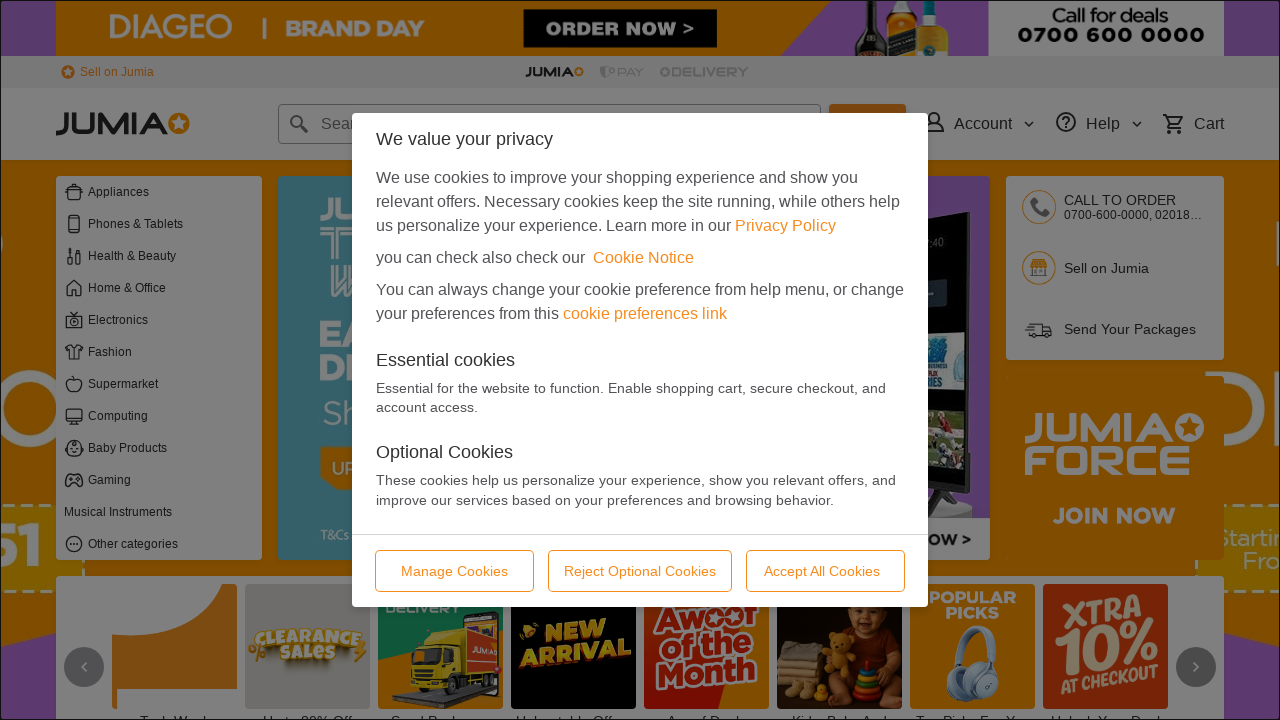

Navigated to Jumia Nigeria homepage
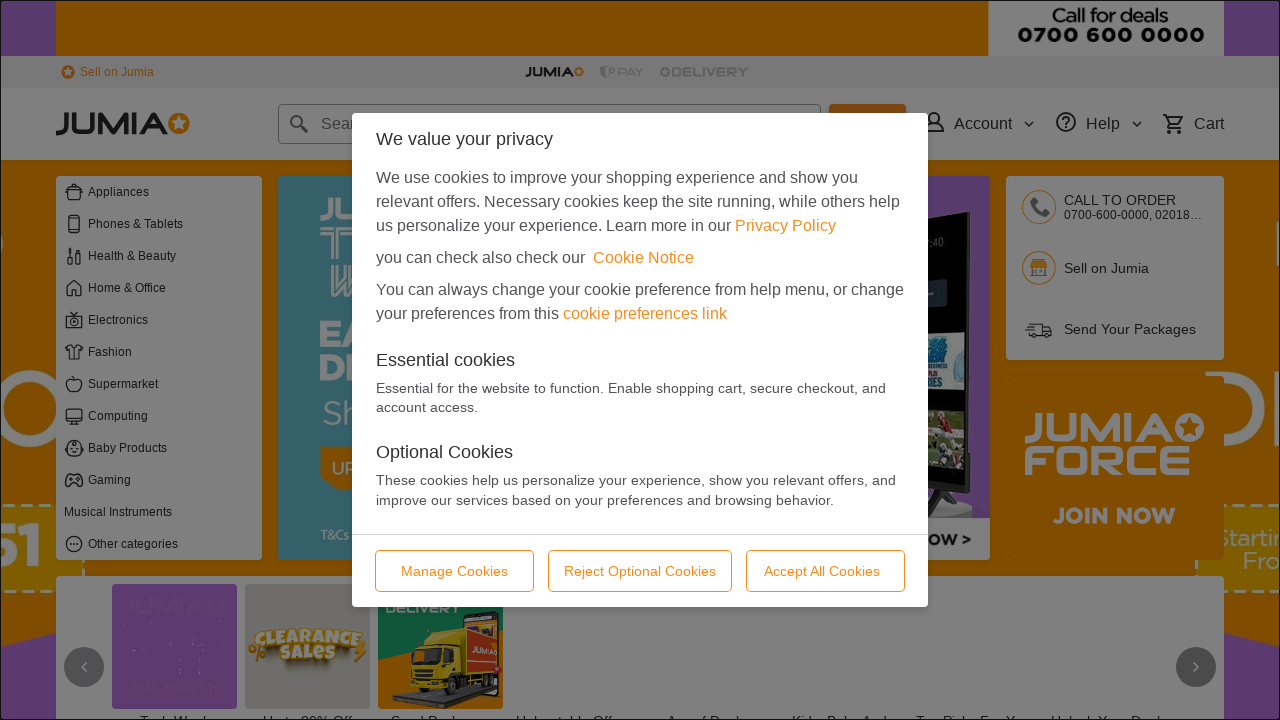

Page DOM content loaded
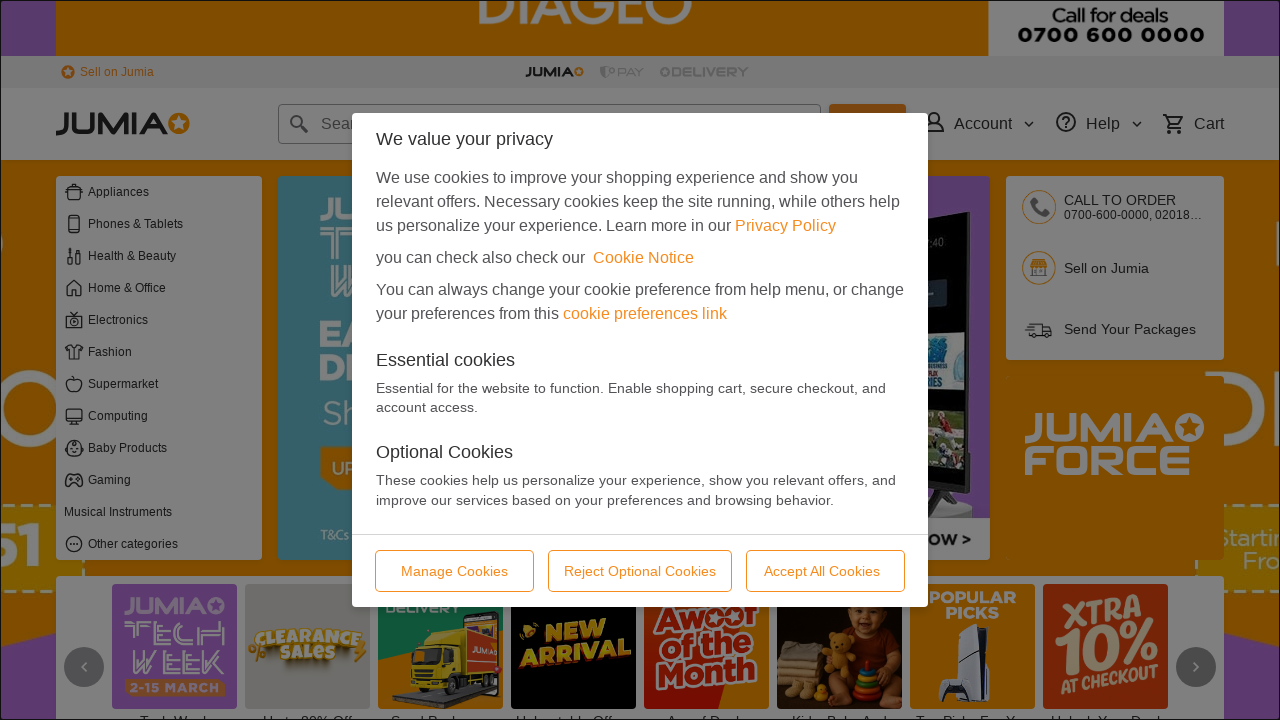

Retrieved page title: 'Jumia Nigeria | Online Shopping for Electronics, Fashion, Home, Beauty & Sport'
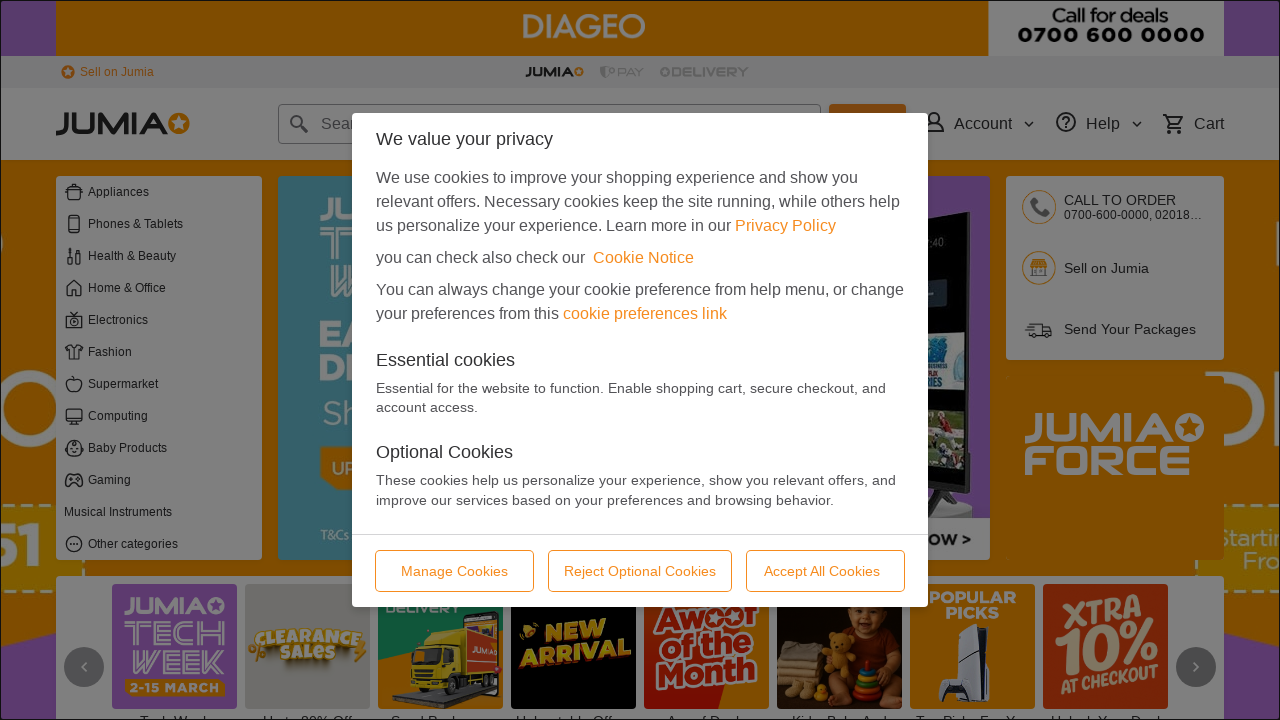

Verified page title contains 'Jumia'
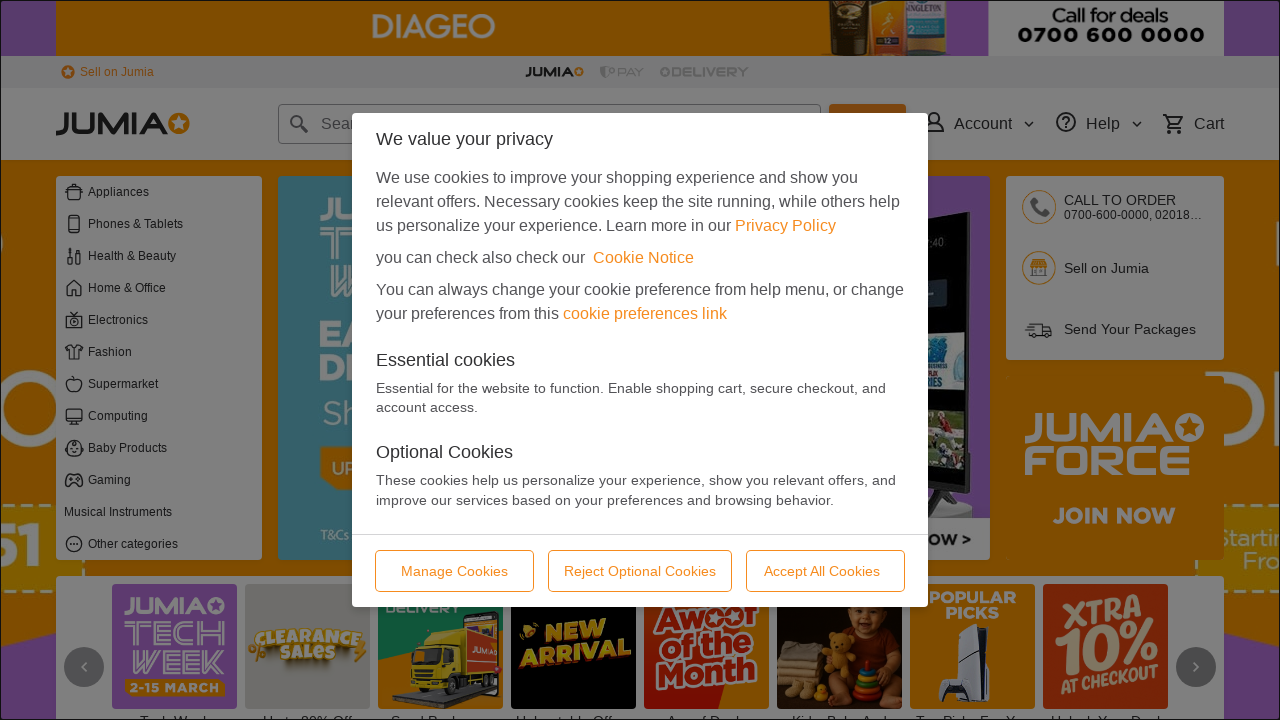

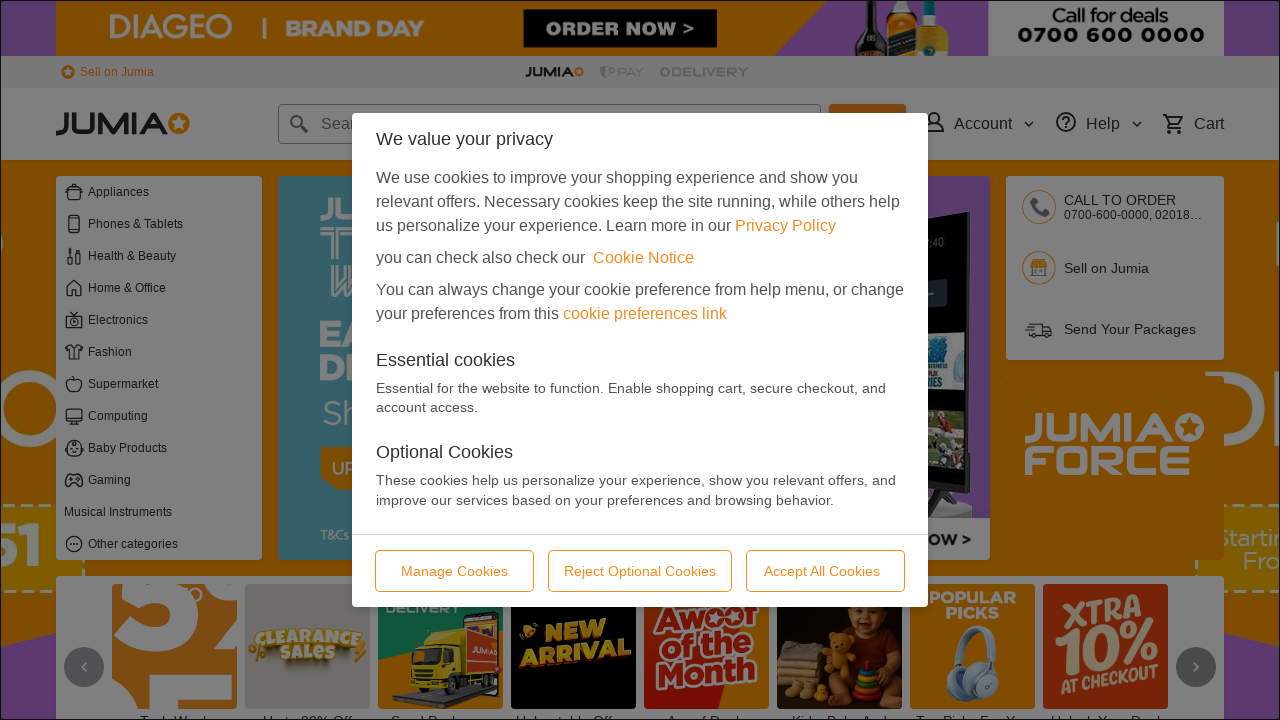